Tests canceling an edit by pressing Escape key in Completed view

Starting URL: http://todomvc4tasj.herokuapp.com/#/completed

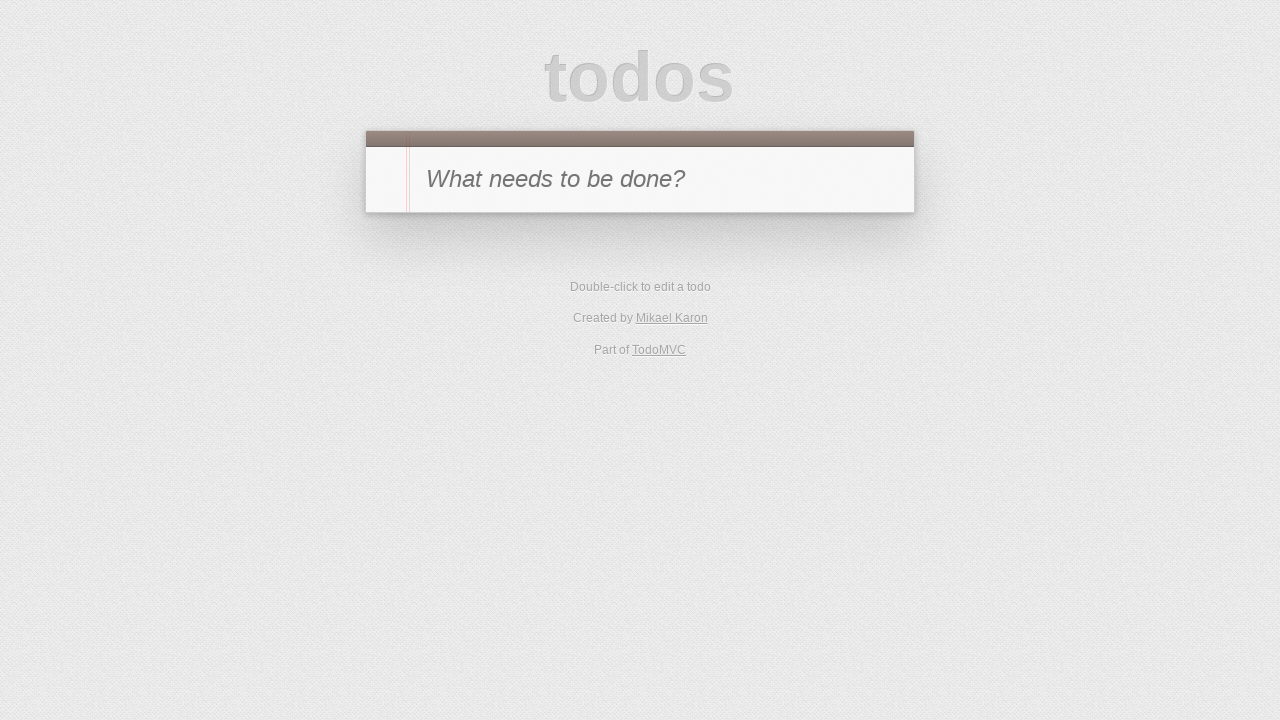

Set up mixed tasks in localStorage with one completed task 'B'
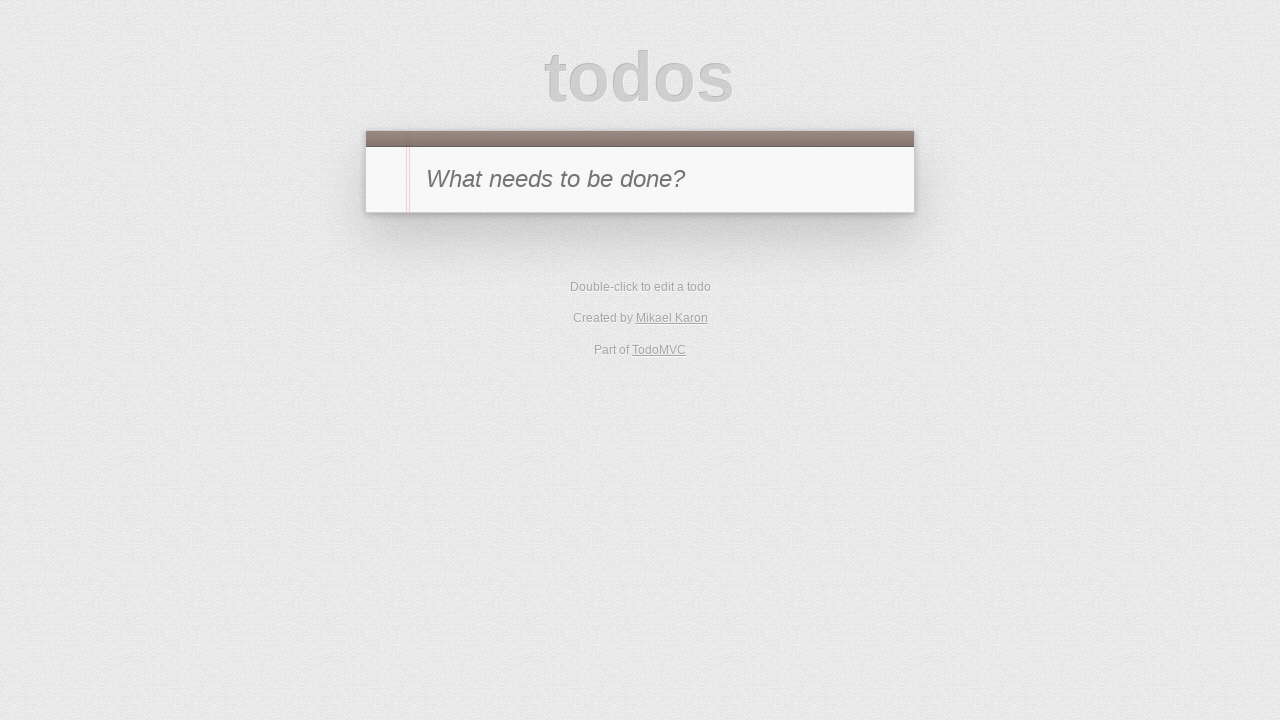

Reloaded page to display tasks from localStorage
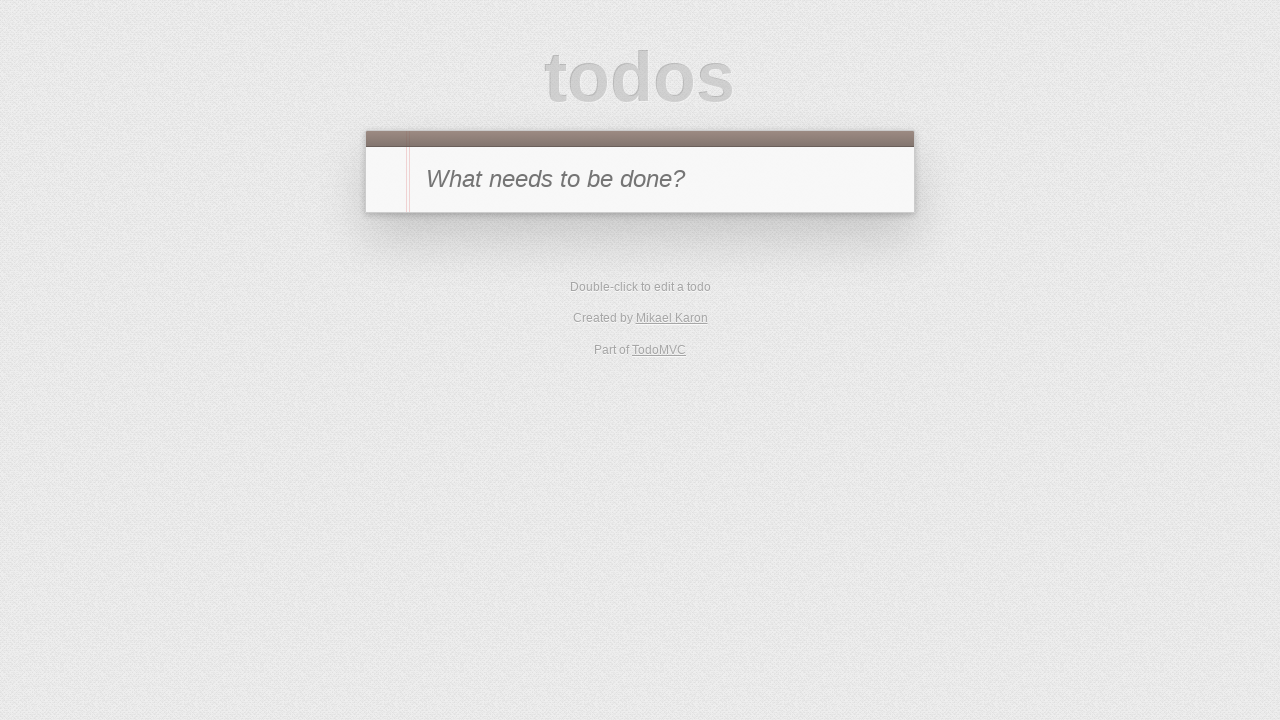

Double-clicked completed task 'B' to start editing at (640, 242) on #todo-list li:has-text('B')
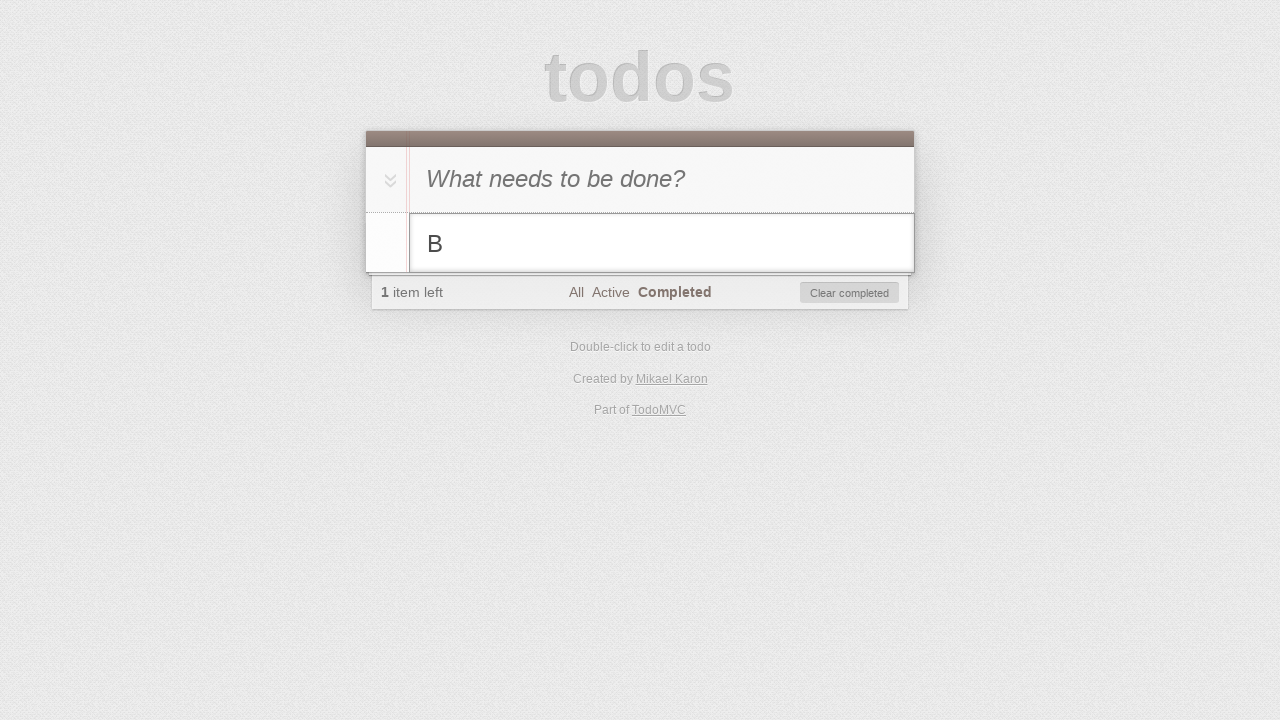

Filled edit field with 'B edited' on #todo-list li.editing .edit
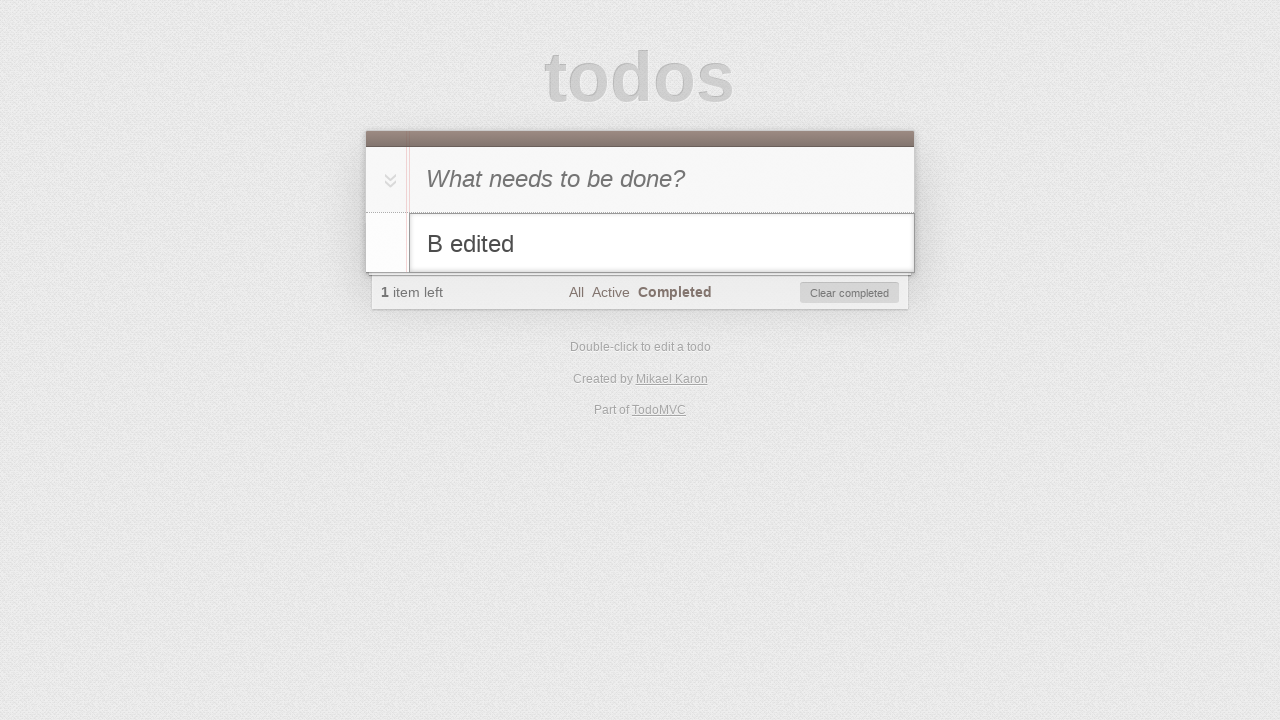

Pressed Escape key to cancel editing on #todo-list li.editing .edit
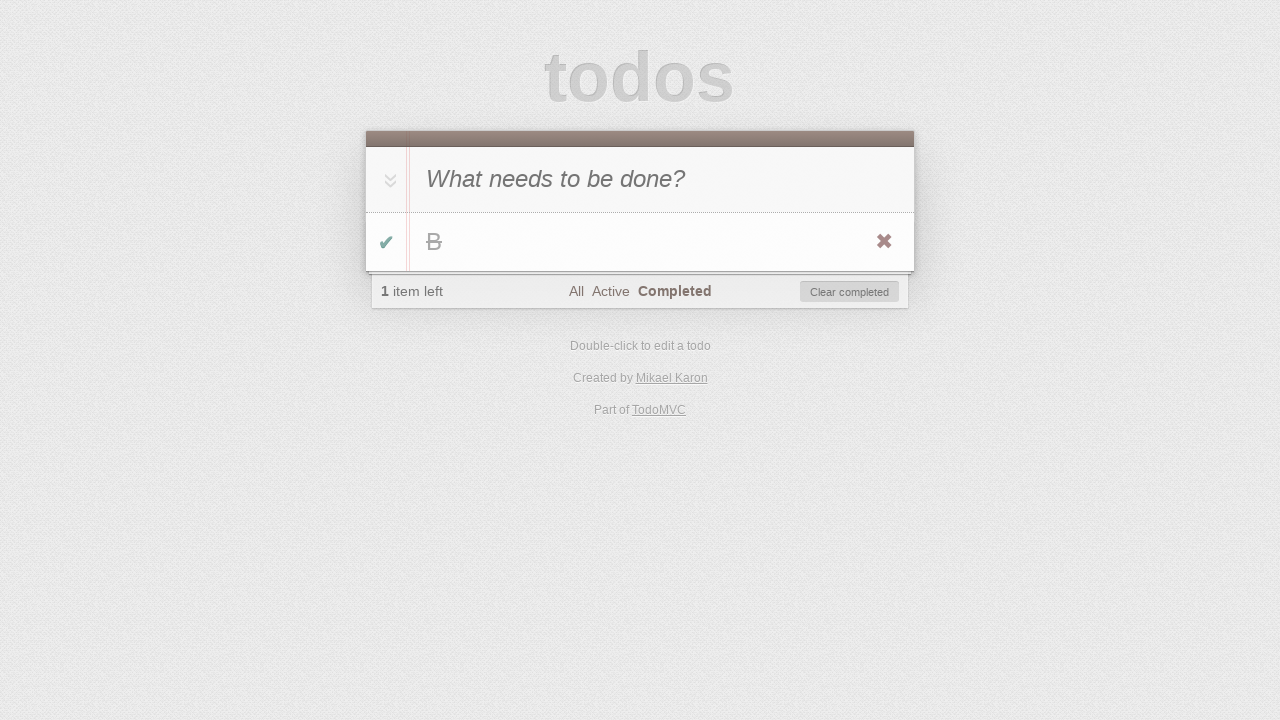

Verified original text 'B' is preserved after canceling edit
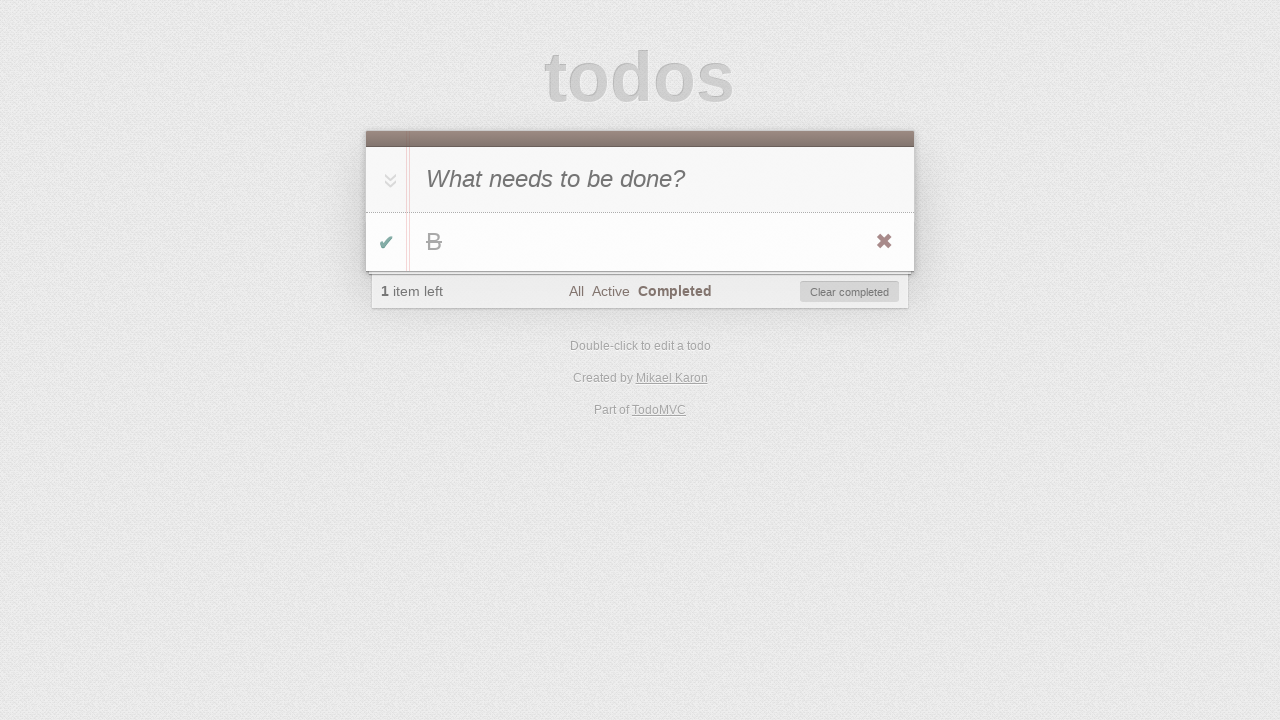

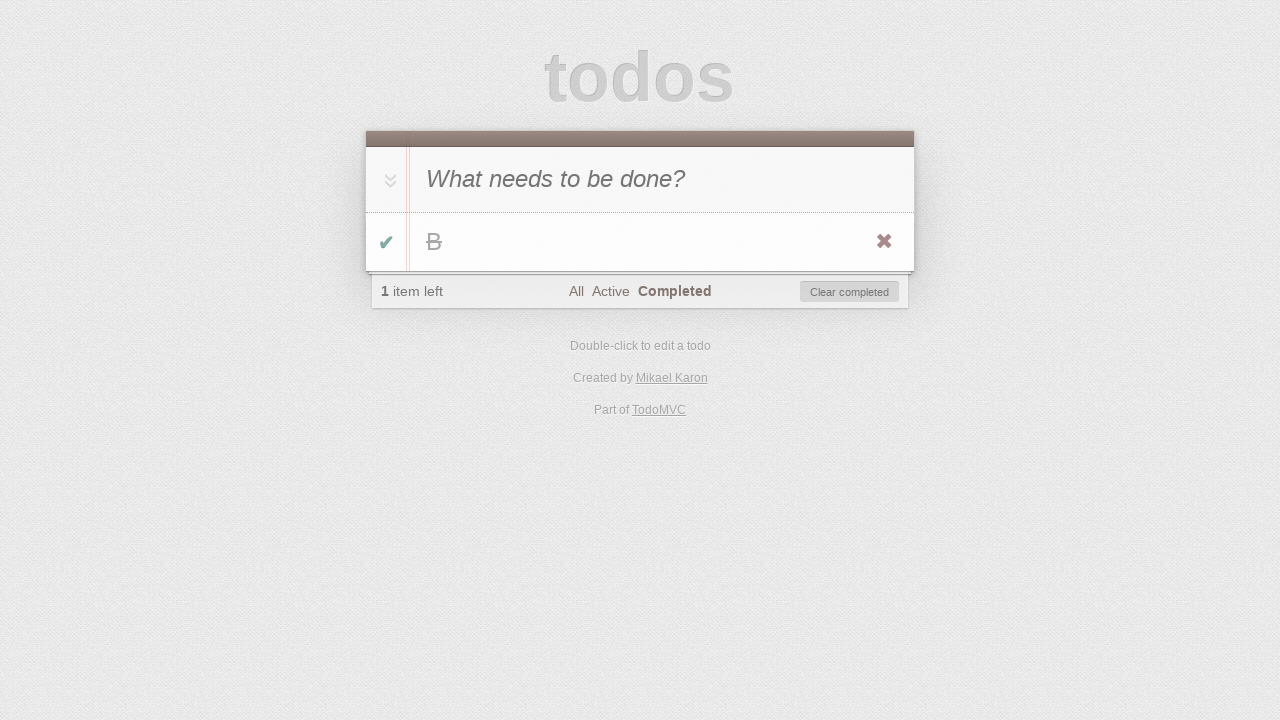